Tests the Steam age verification gate by selecting a birth date from dropdown menus and clicking the submit button to access an age-restricted game page.

Starting URL: https://store.steampowered.com/agecheck/app/208650/

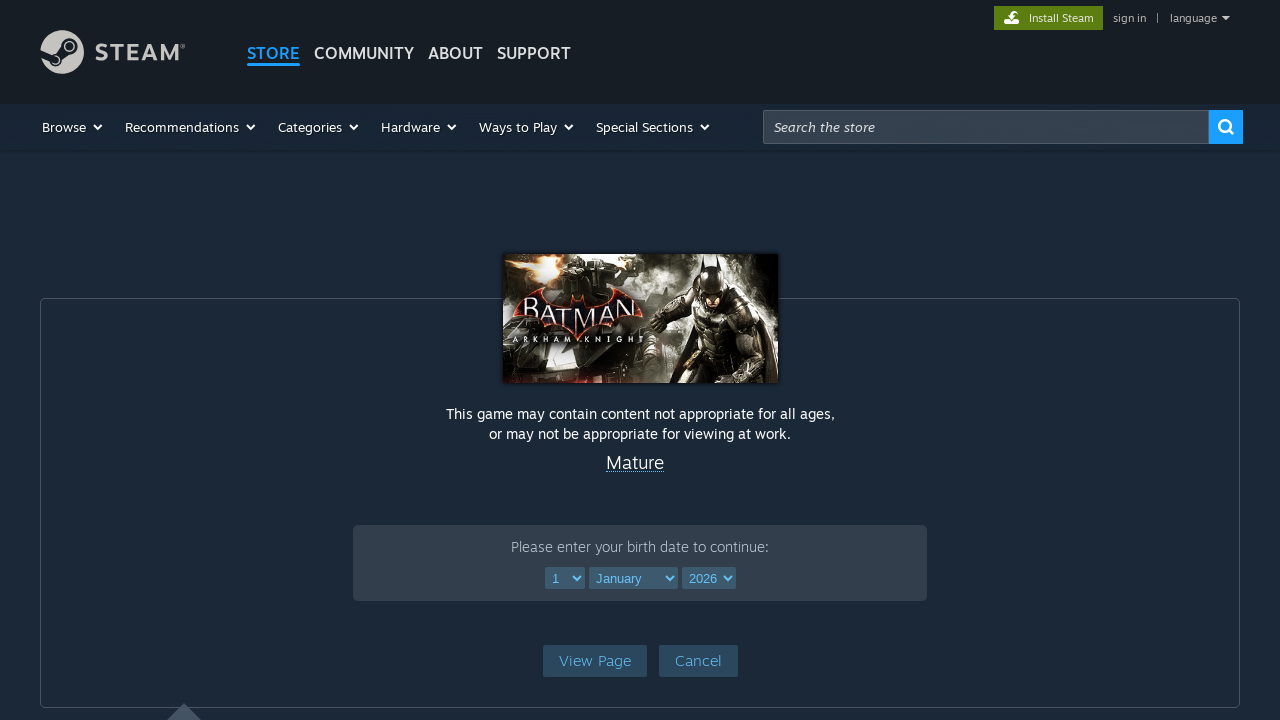

Selected day '10' from age dropdown on select[name='ageDay']
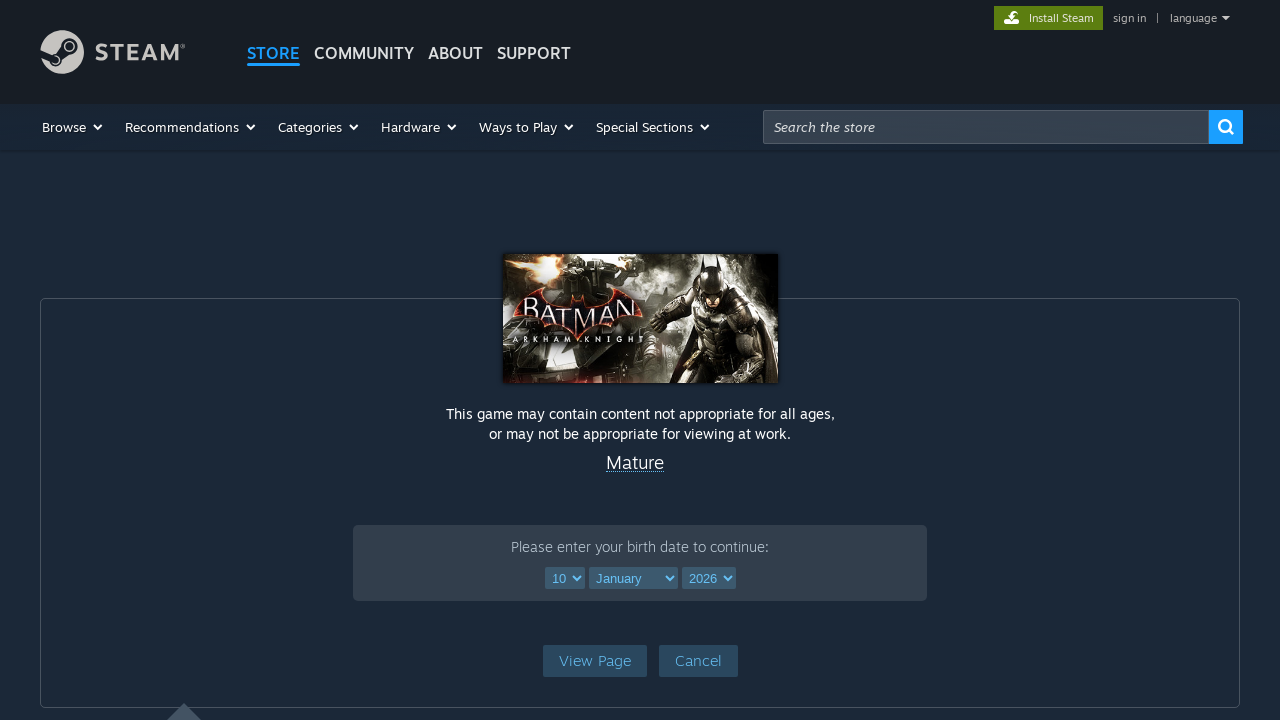

Selected month 'March' from age dropdown on select[name='ageMonth']
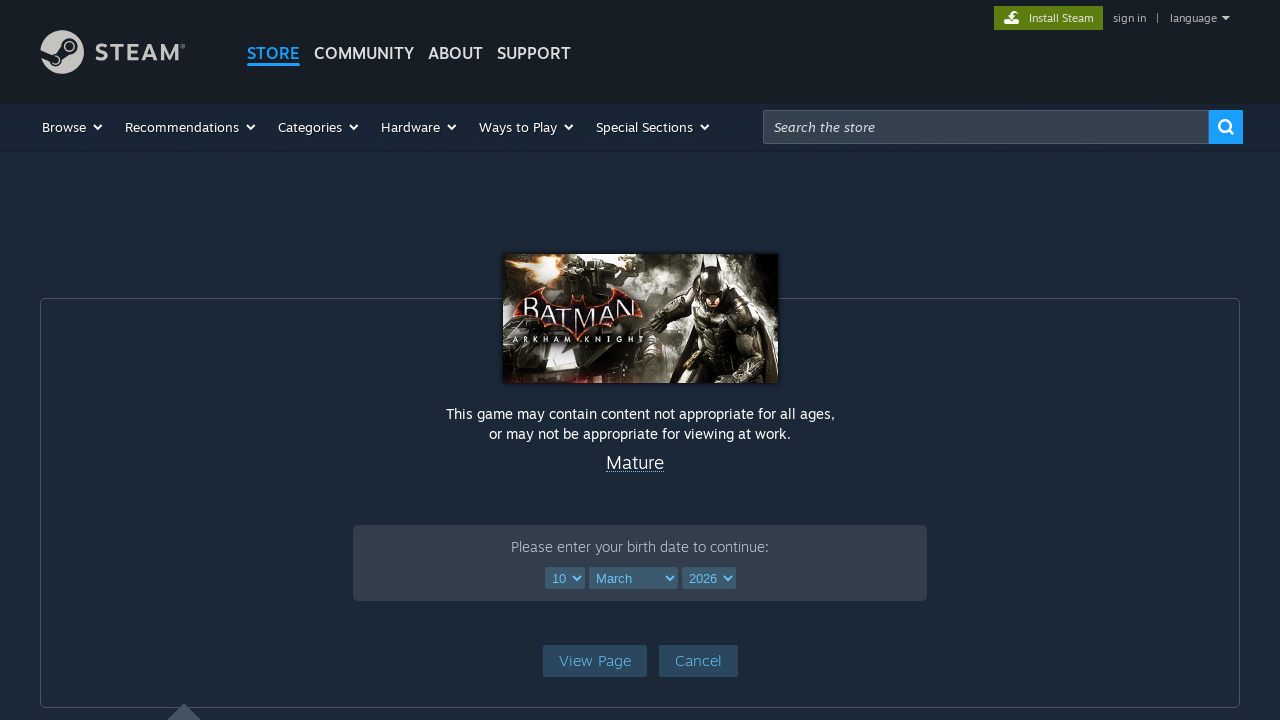

Selected year '2000' from age dropdown on select[name='ageYear']
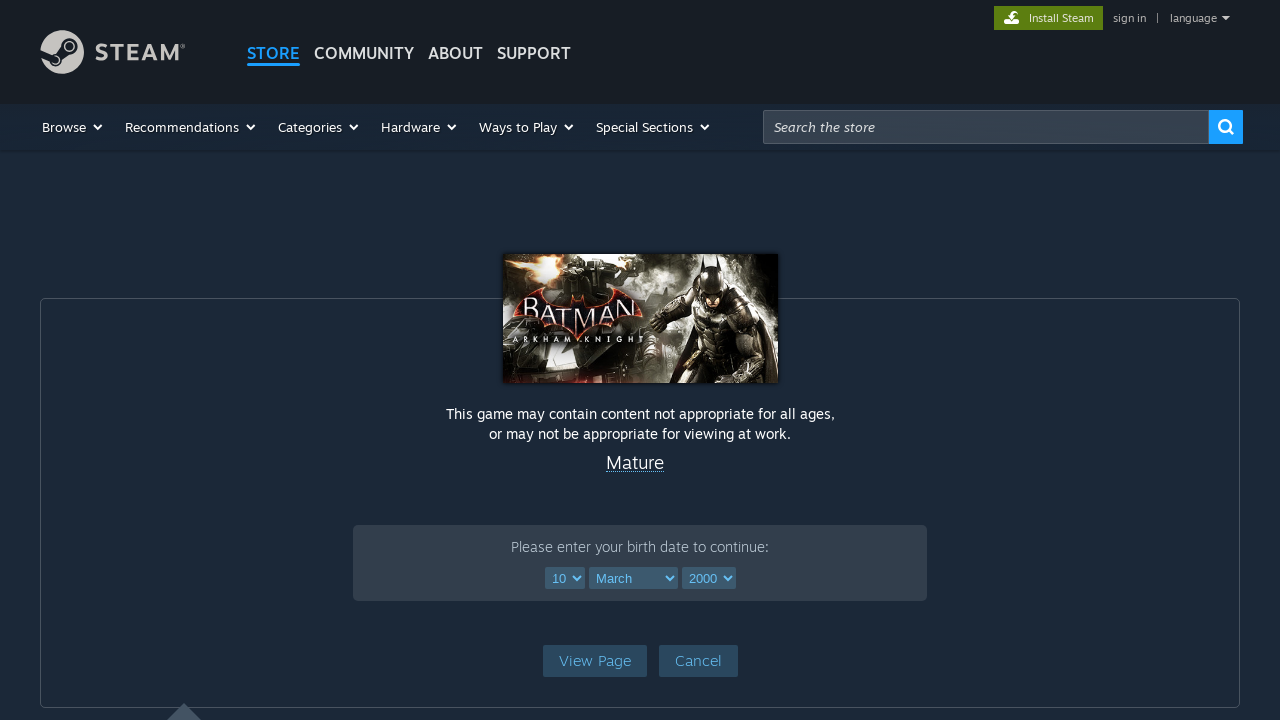

Clicked 'View Page' button to submit age verification at (594, 660) on a.btnv6_blue_hoverfade.btn_medium
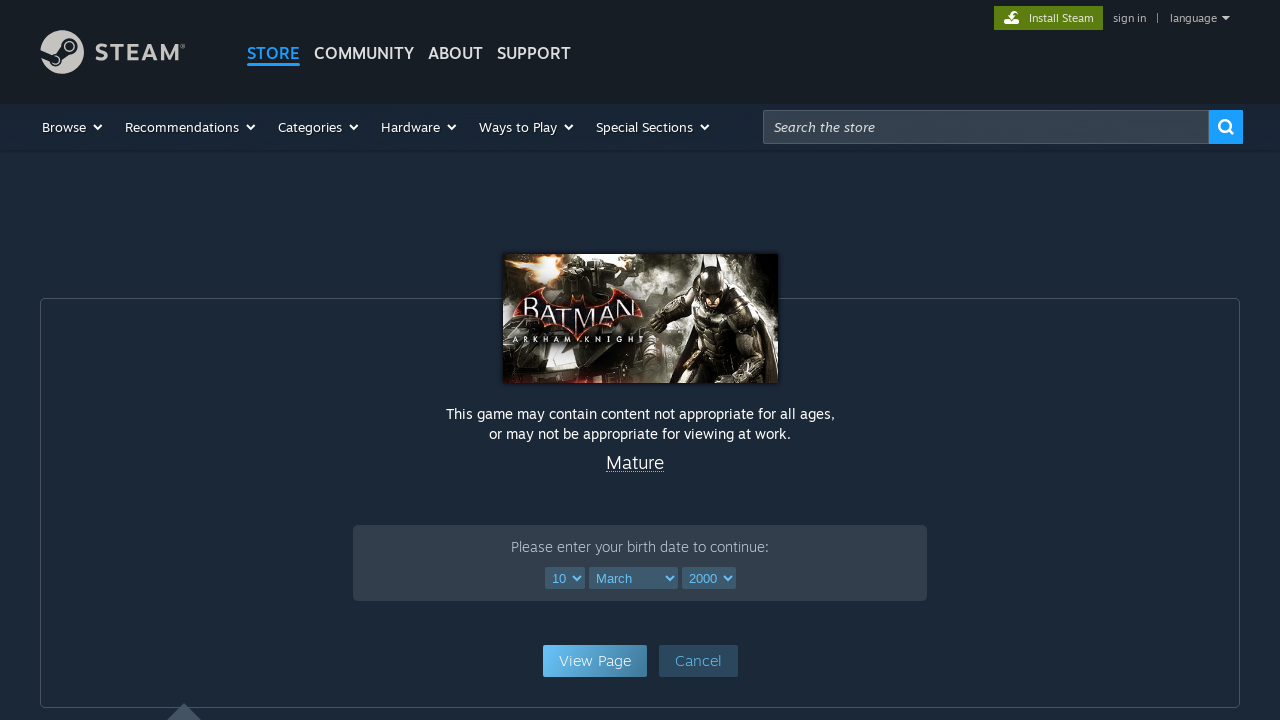

Game page loaded successfully after age verification
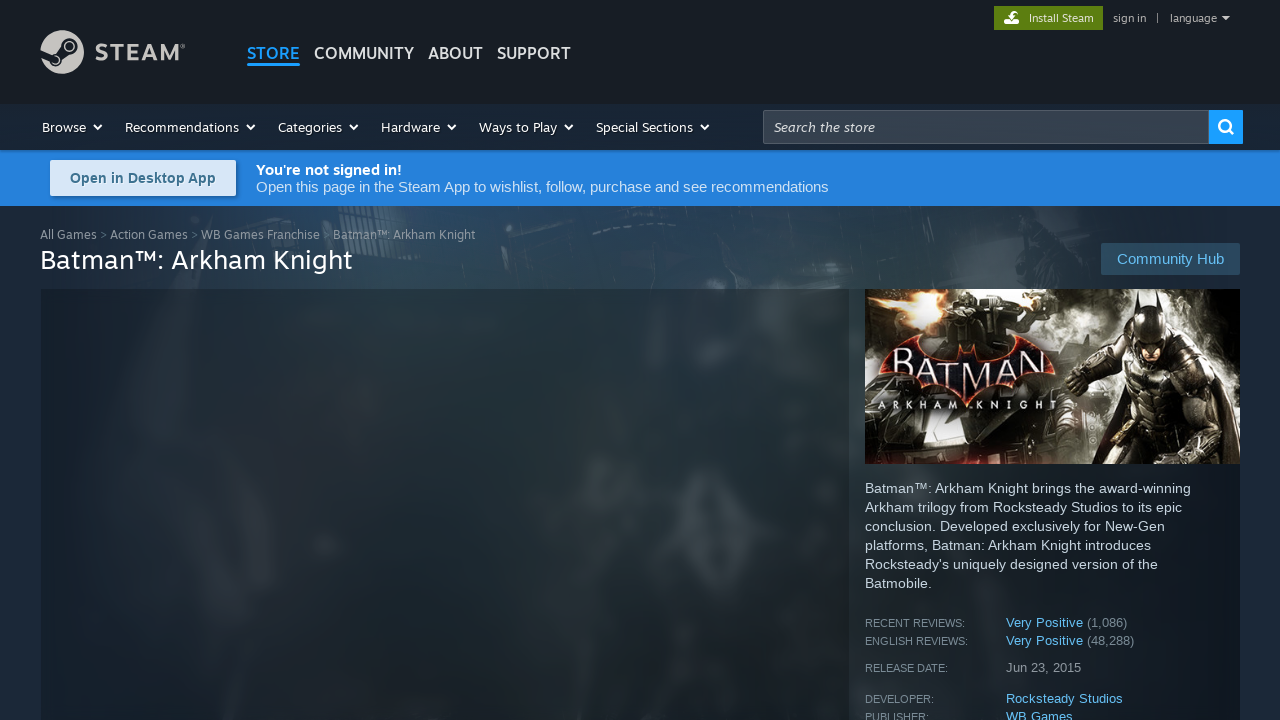

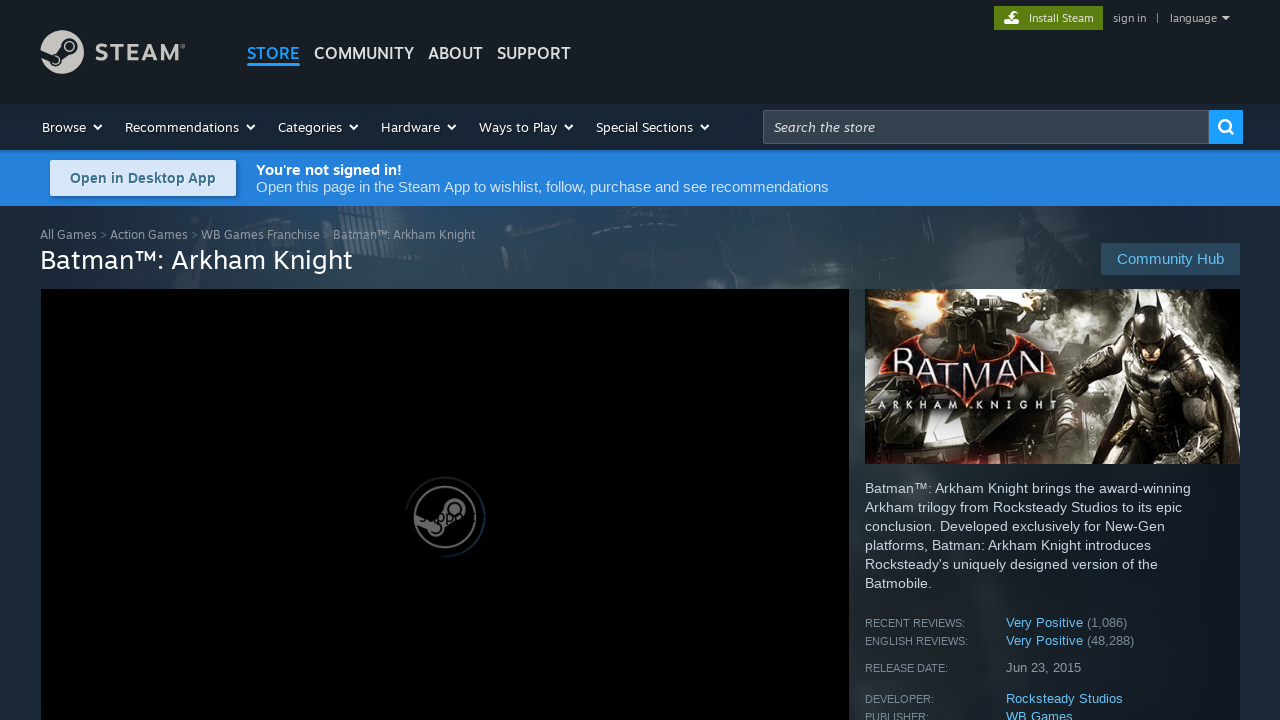